Tests nested menu navigation by hovering over menu items to reveal submenus, navigating from Main Item 2 to SUB SUB LIST and finally to Sub Sub Item 2.

Starting URL: https://demoqa.com/menu#

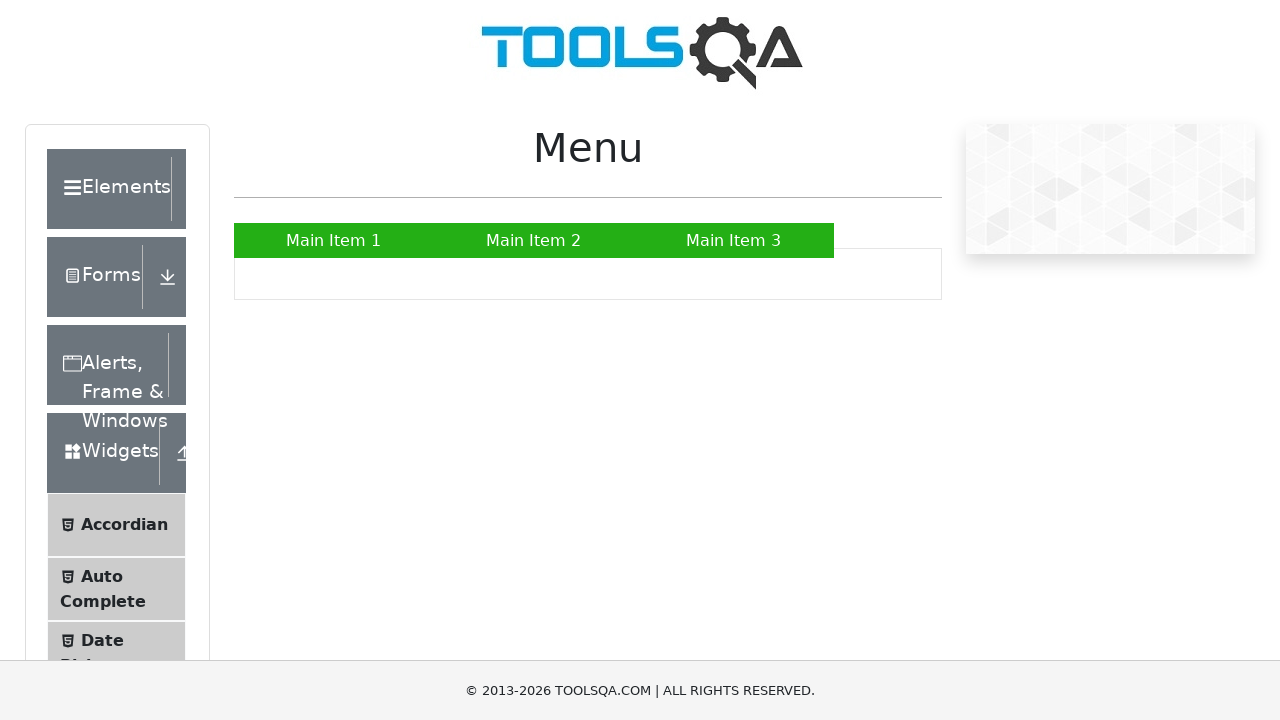

Hovered over 'Main Item 2' to reveal submenu at (534, 240) on text=Main Item 2
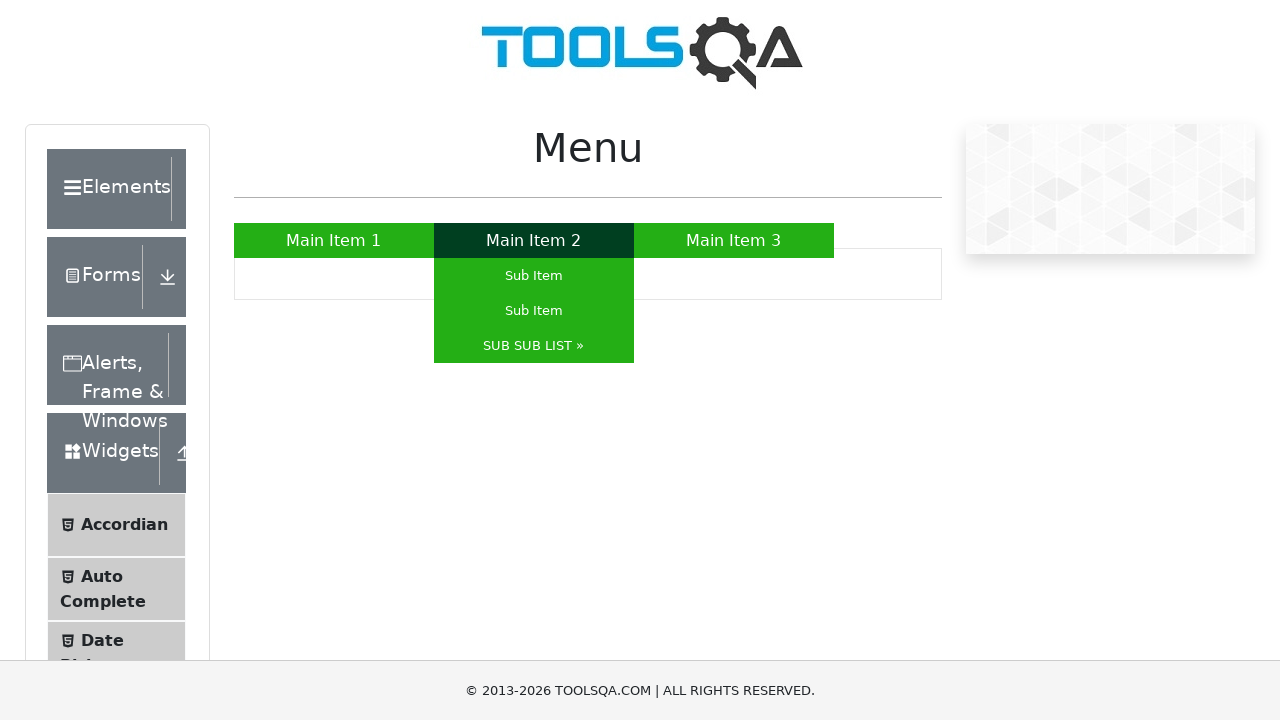

Hovered over 'SUB SUB LIST »' to reveal nested submenu at (534, 346) on text=SUB SUB LIST »
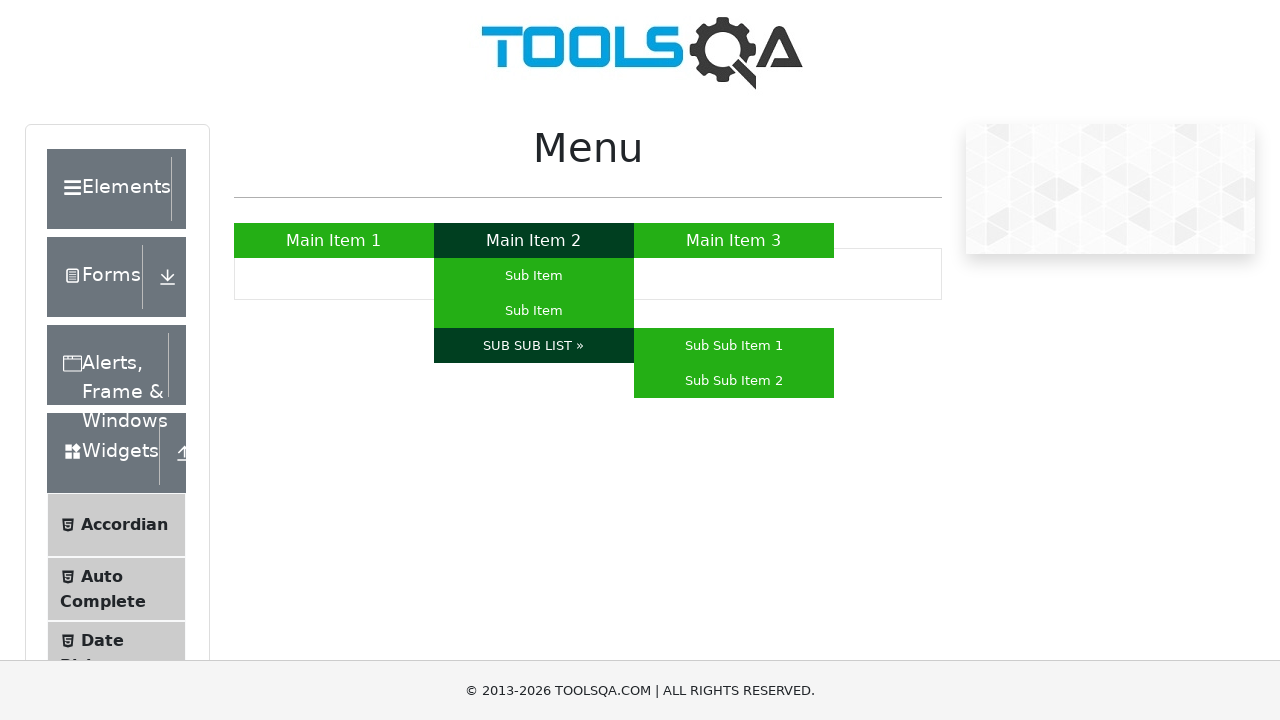

Hovered over 'Sub Sub Item 2' in the nested menu at (734, 380) on text=Sub Sub Item 2
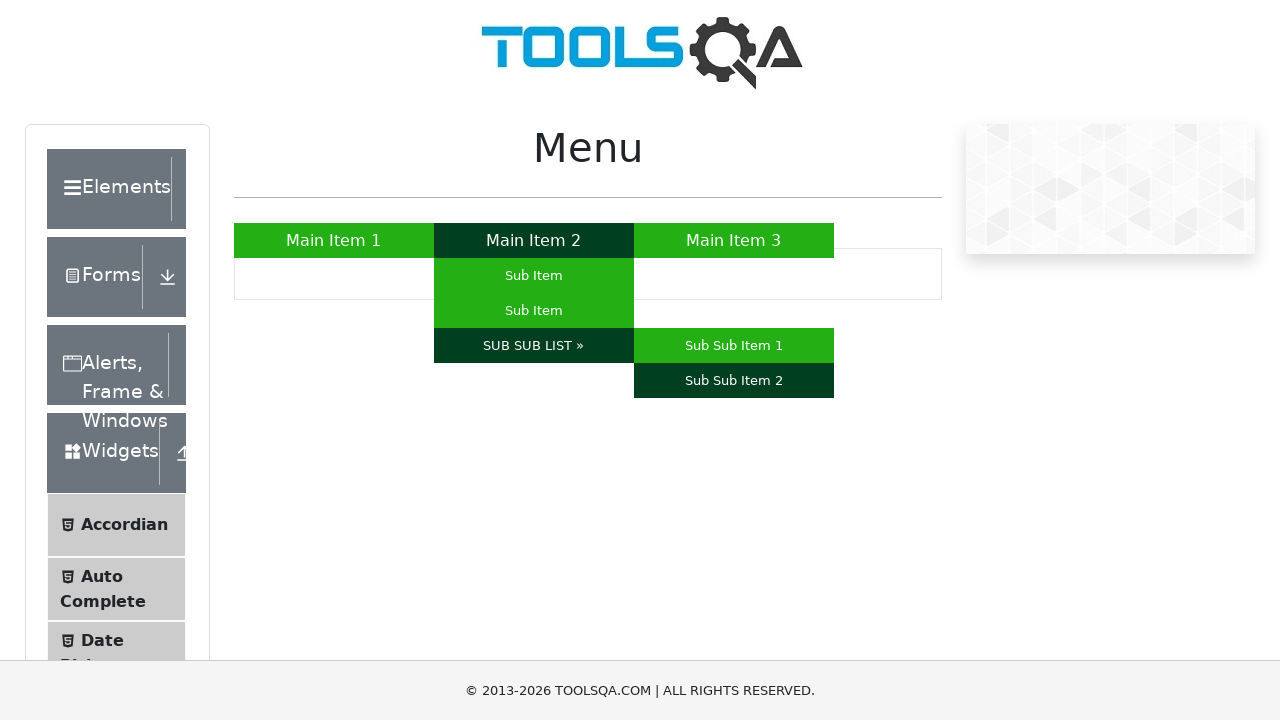

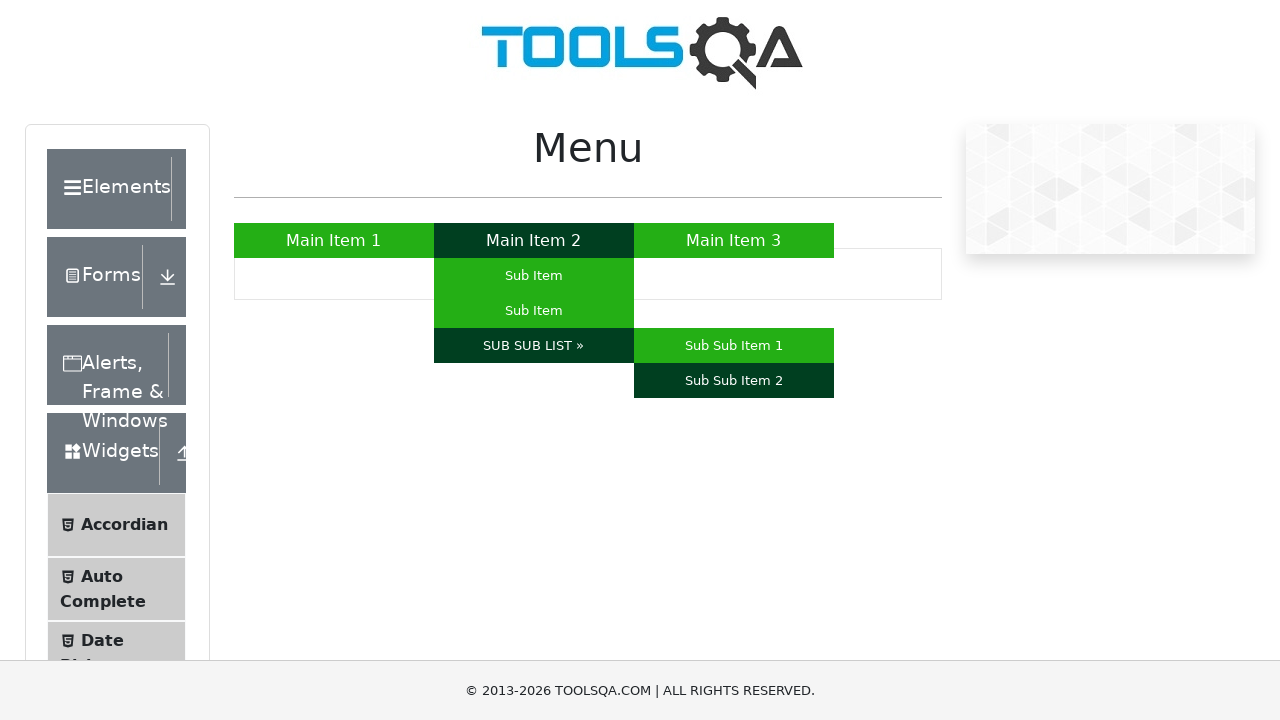